Tests different types of JavaScript alerts (simple, confirmation, and prompt) by triggering them and interacting with each alert type

Starting URL: https://demoqa.com/alerts

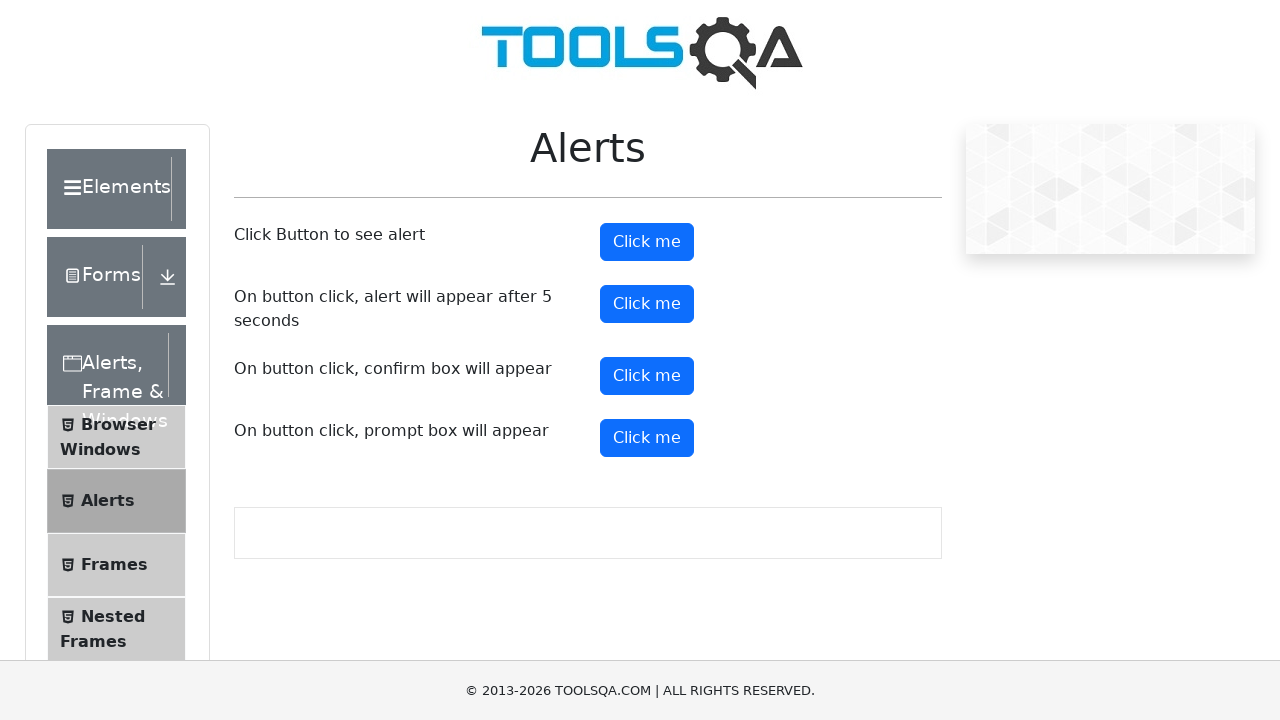

Clicked alert button to trigger simple alert at (647, 242) on #alertButton
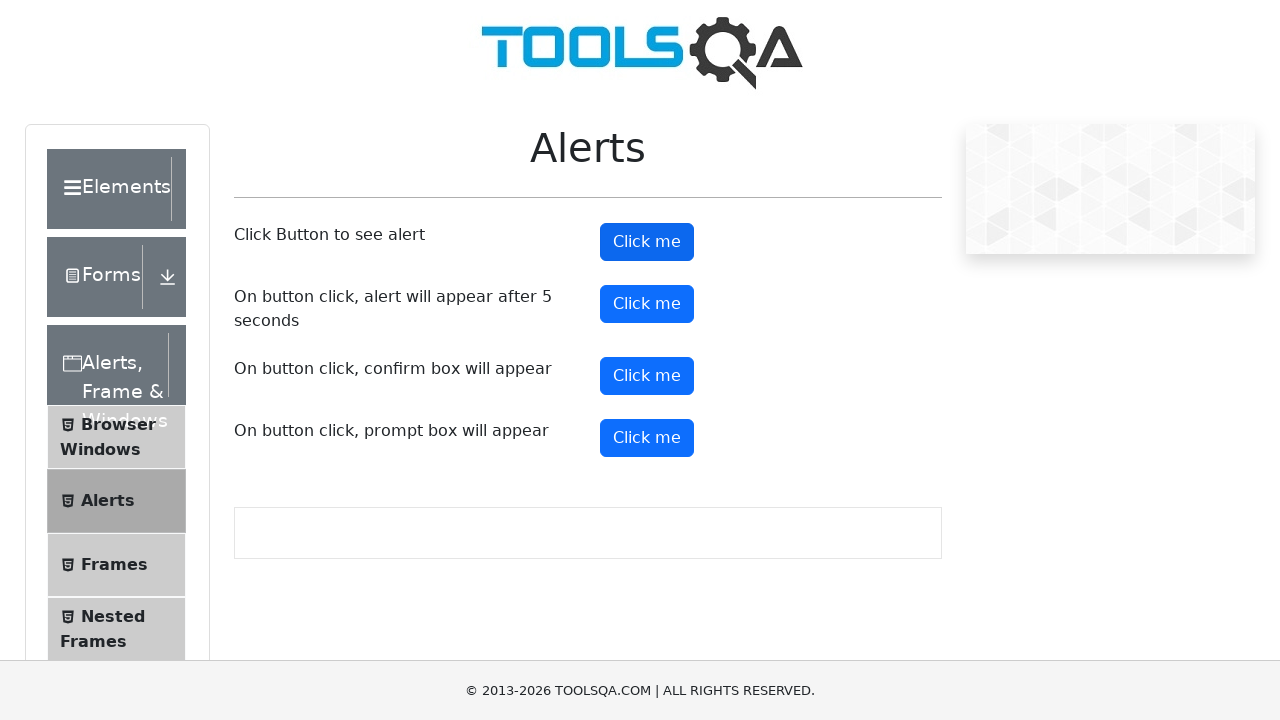

Set up dialog handler to accept simple alert
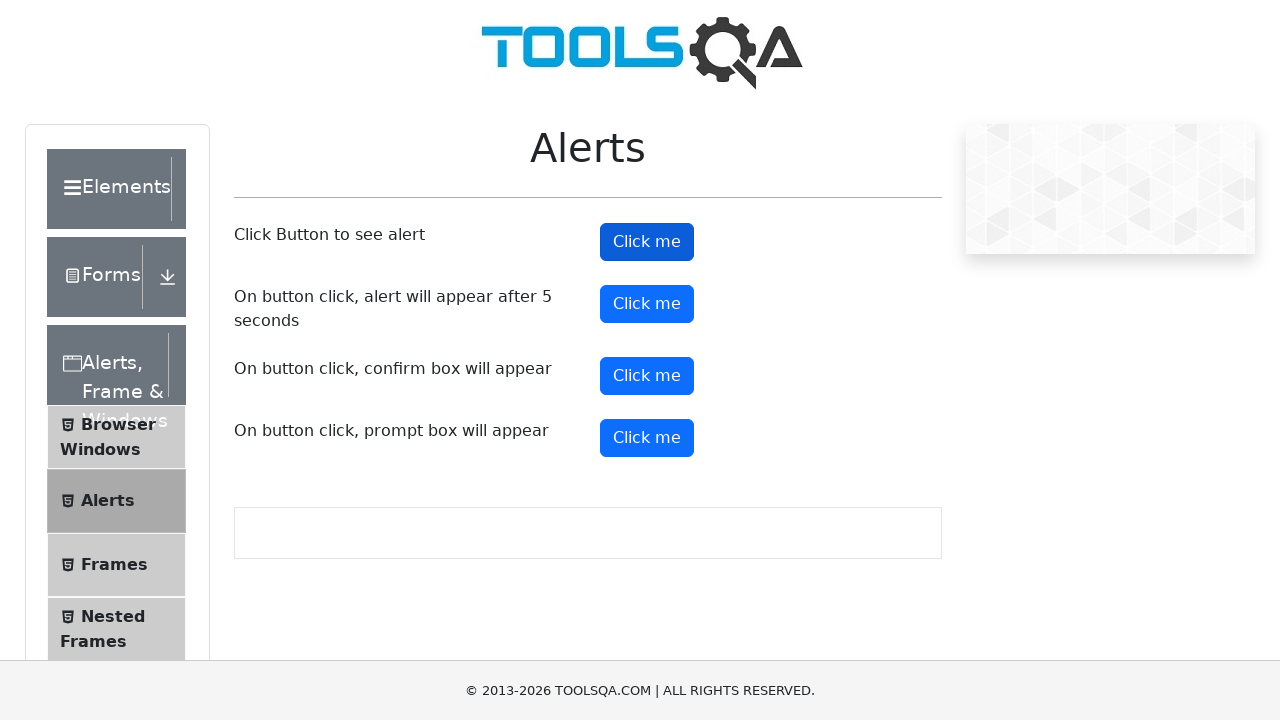

Clicked confirmation button to trigger confirmation alert at (647, 376) on #confirmButton
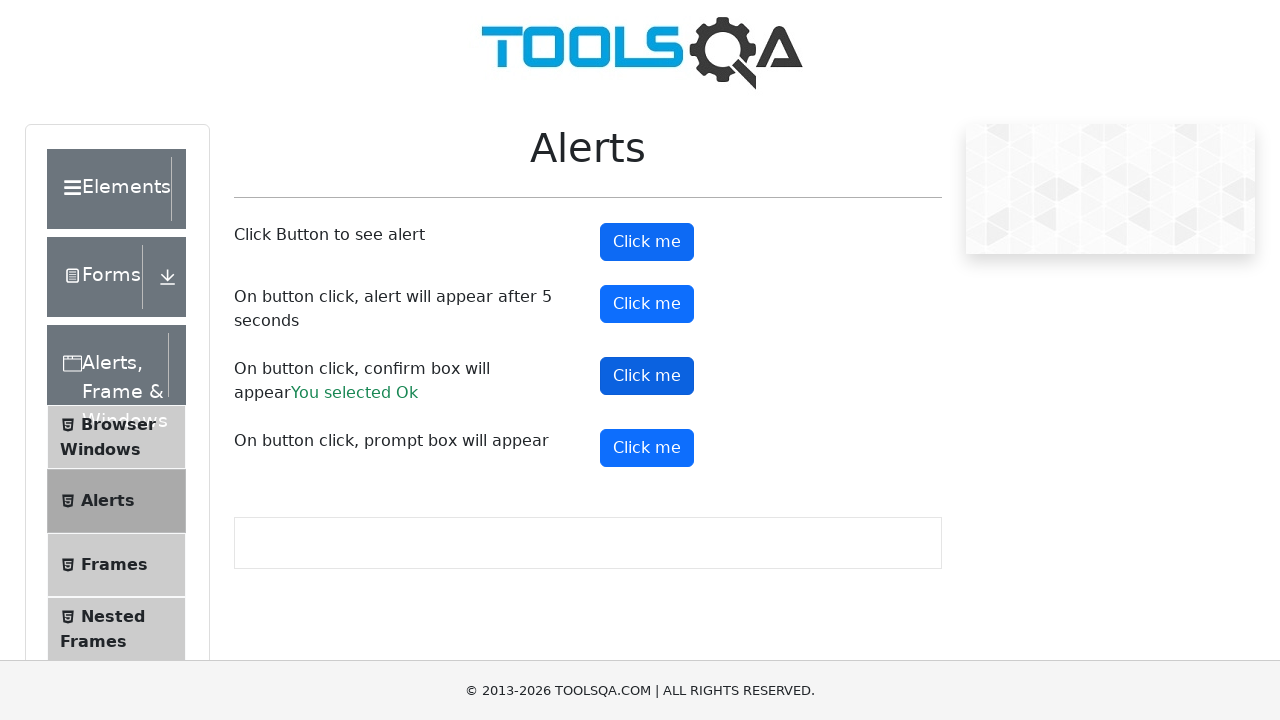

Set up dialog handler to accept prompts with 'Test User' input
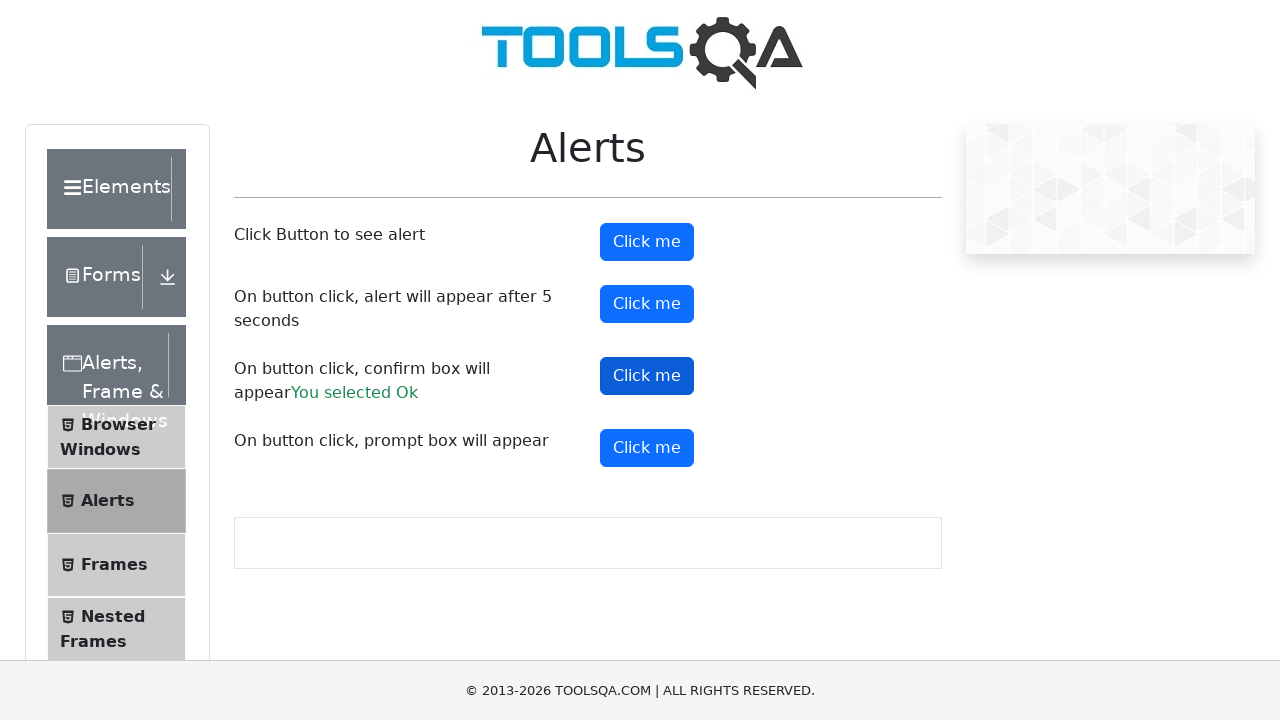

Clicked prompt button to trigger prompt alert and accepted with 'Test User' at (647, 448) on #promtButton
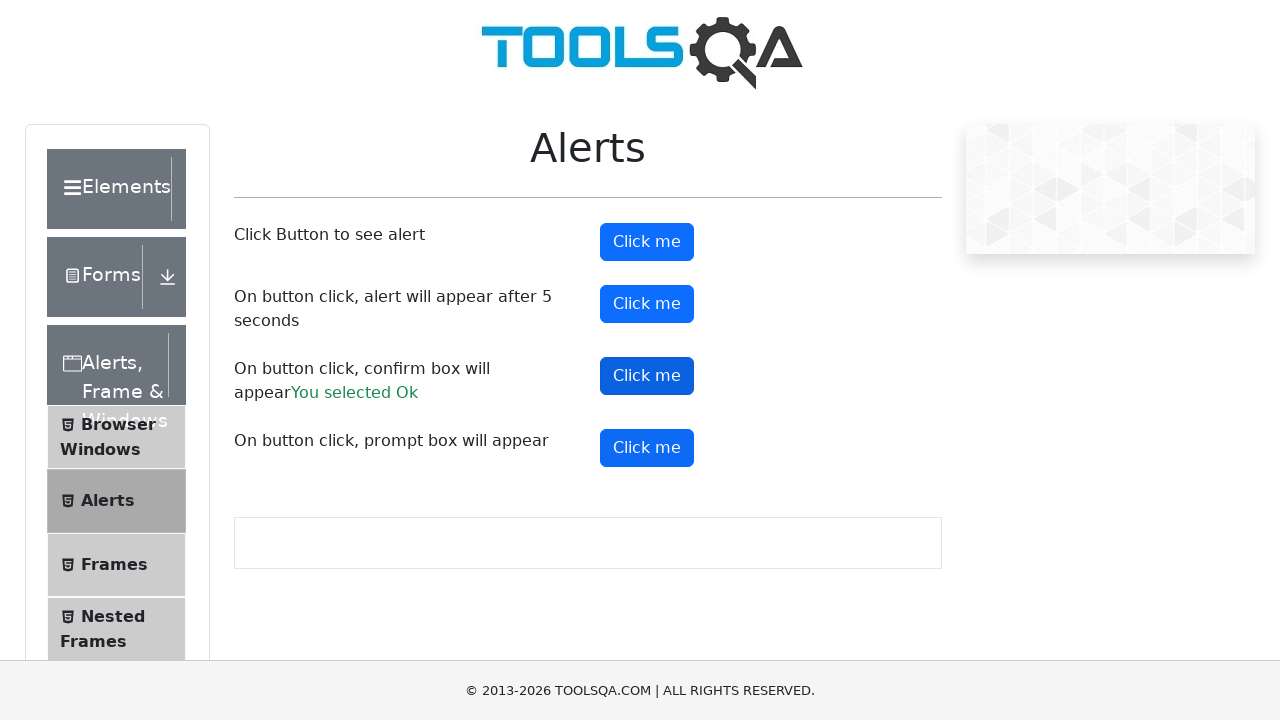

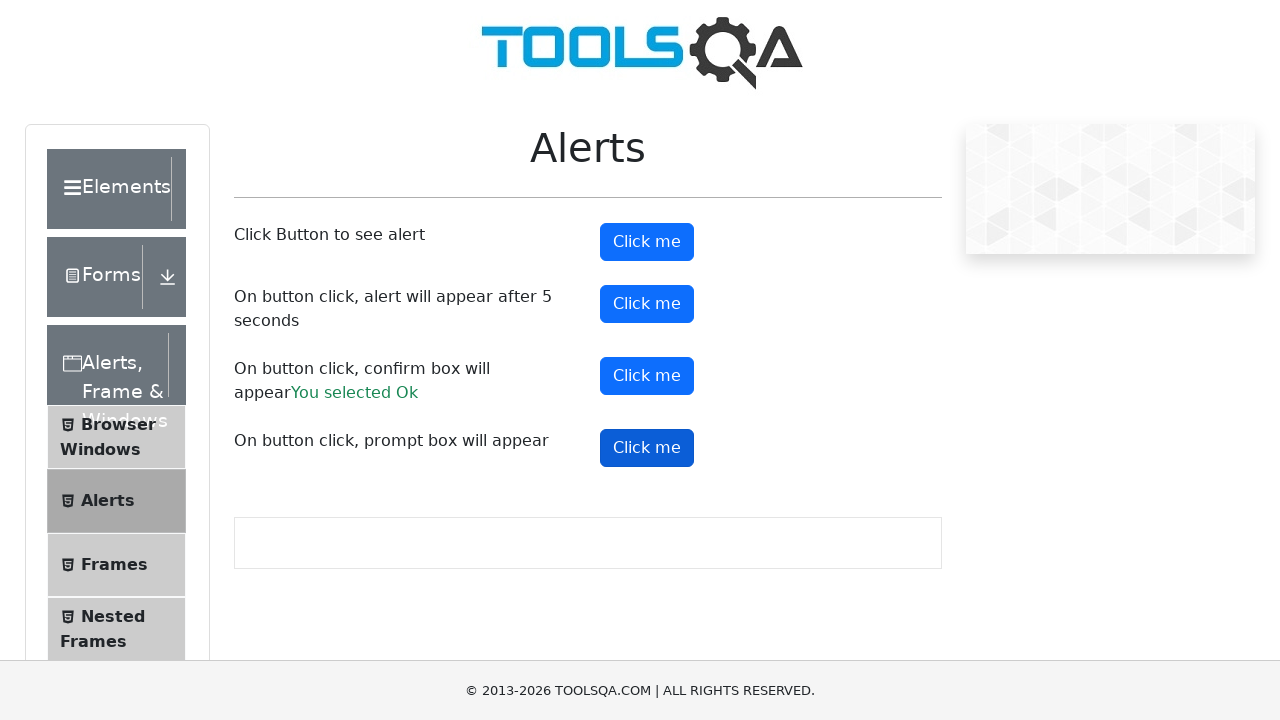